Tests clearing field by triple-click to select all and pressing backspace

Starting URL: https://testautomationpractice.blogspot.com

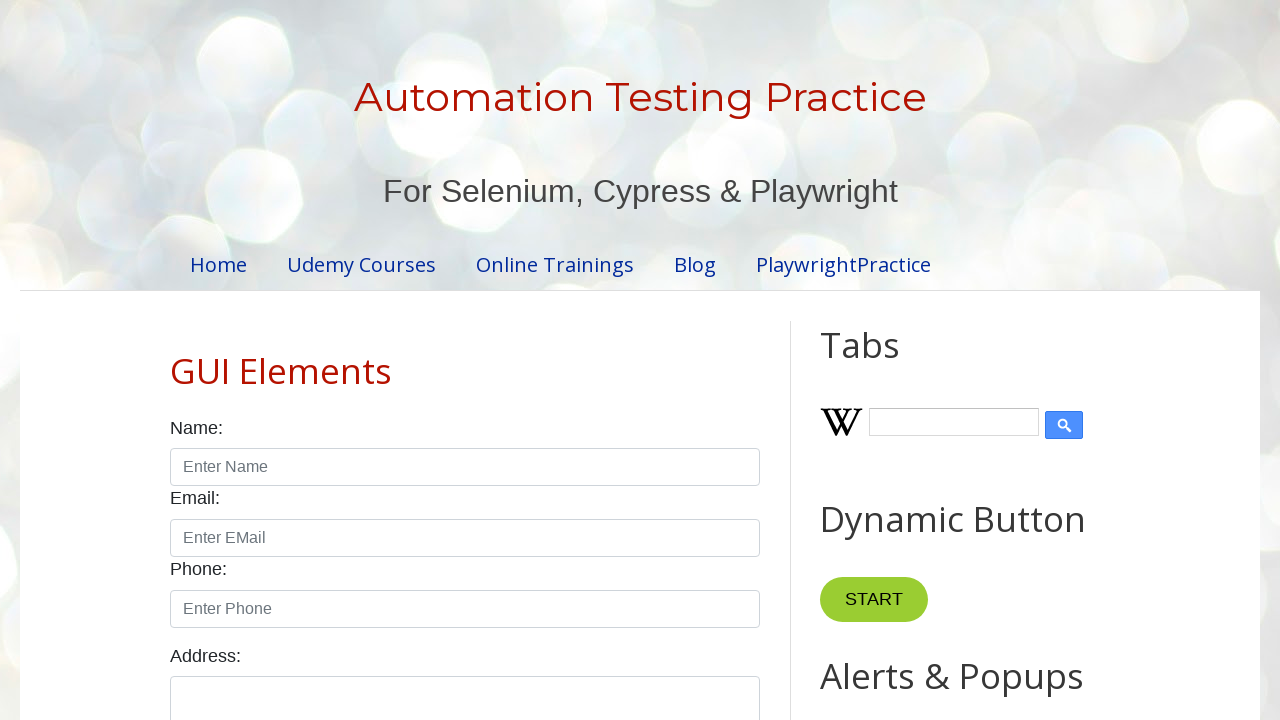

Triple-clicked field1 to select all text at (977, 361) on #field1
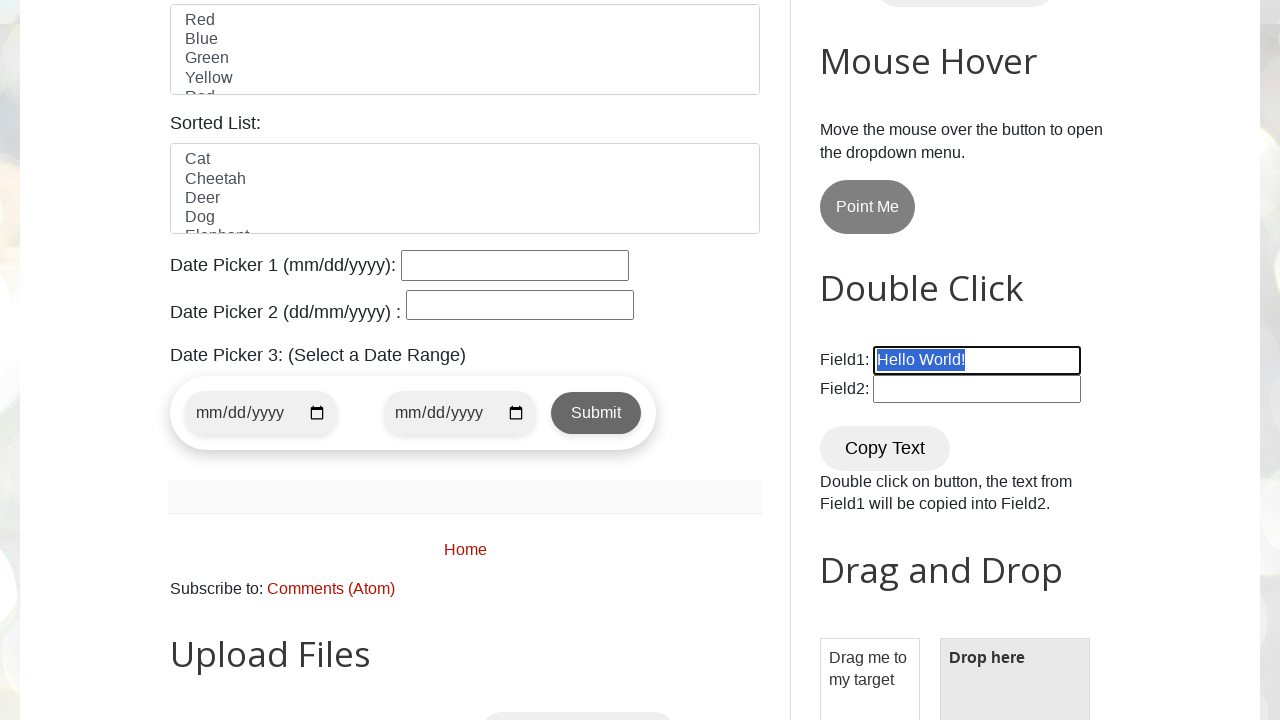

Pressed Backspace to delete selected text on #field1
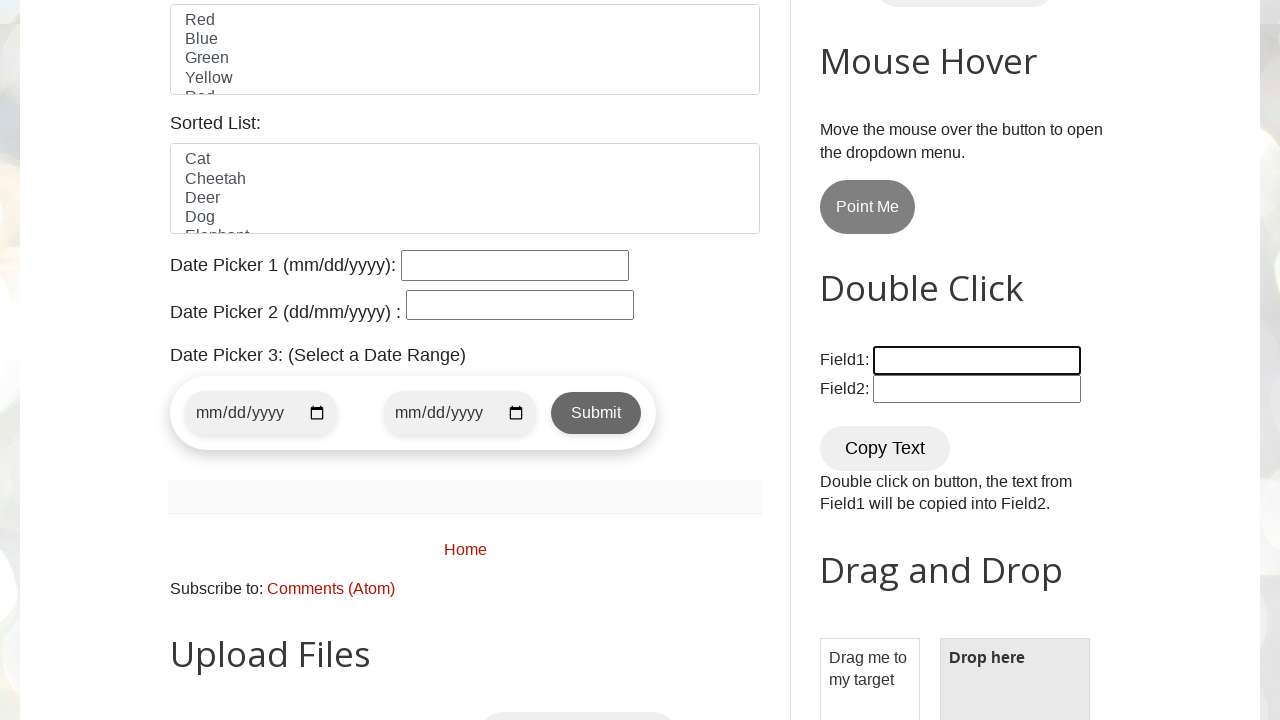

Typed 'Hello Bro!' into field1 on #field1
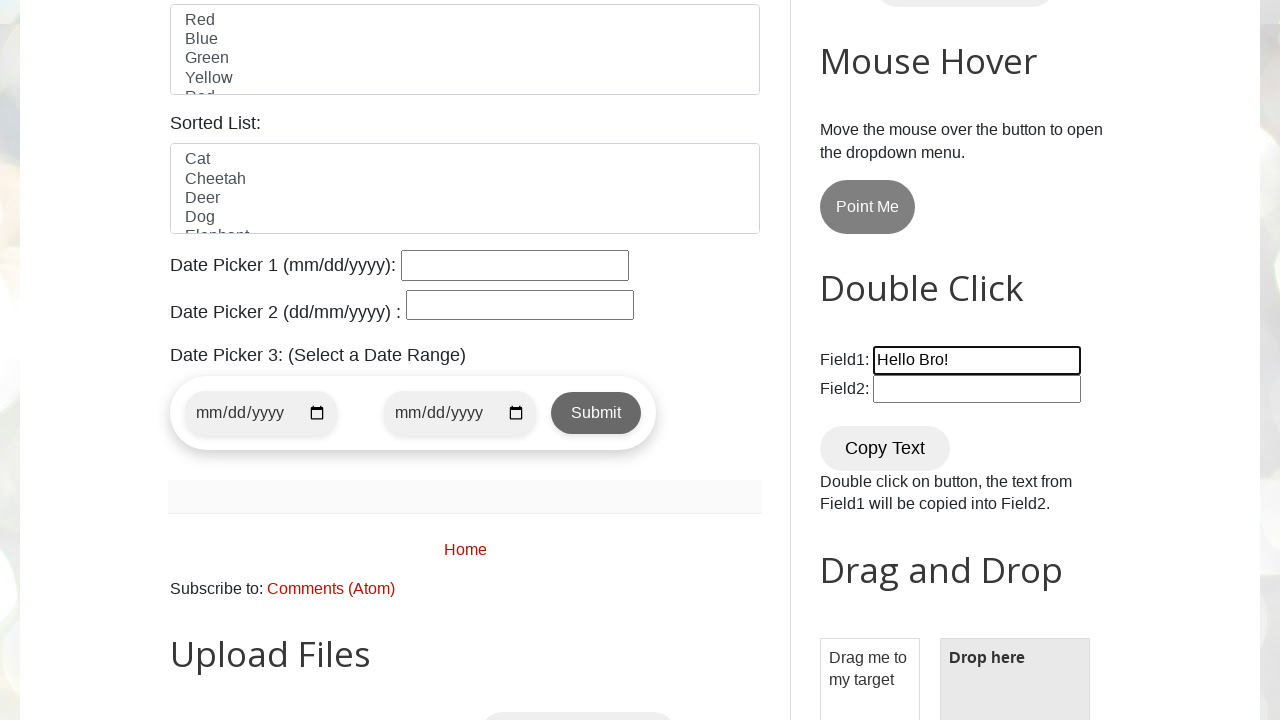

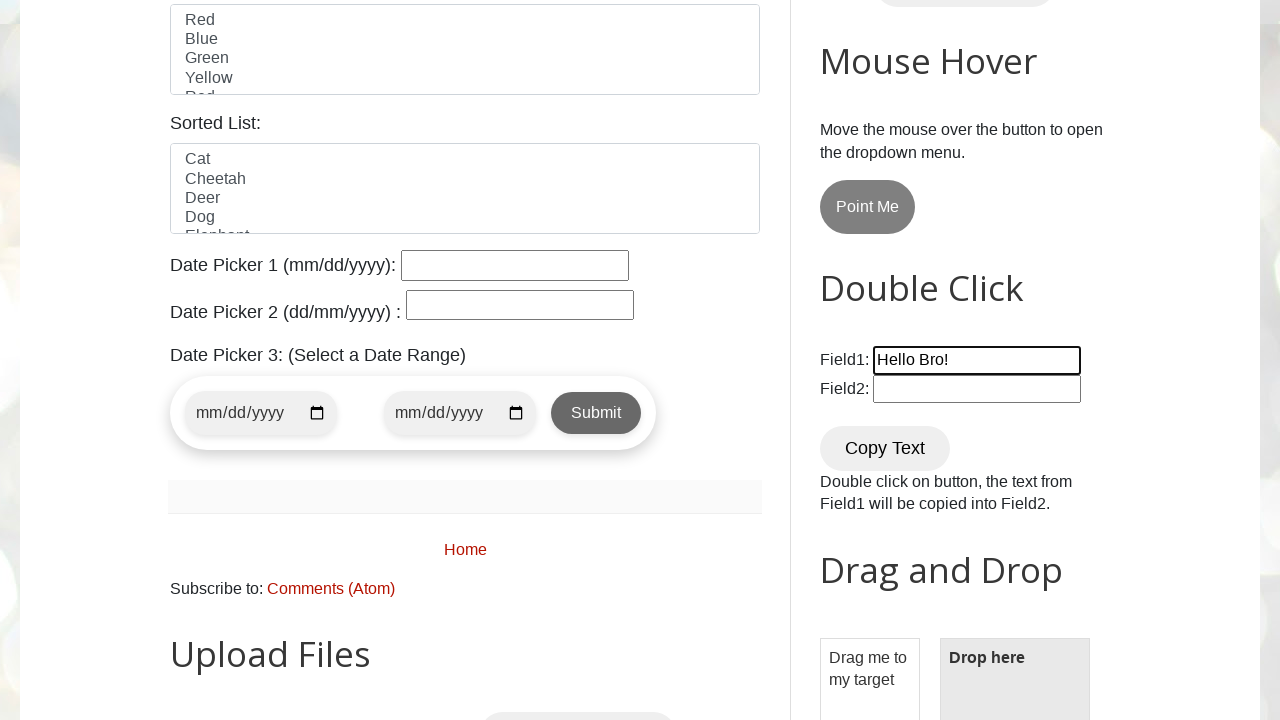